Tests input field length limits by entering very long text strings in various form fields

Starting URL: https://katalon-test.s3.amazonaws.com/aut/html/form.html

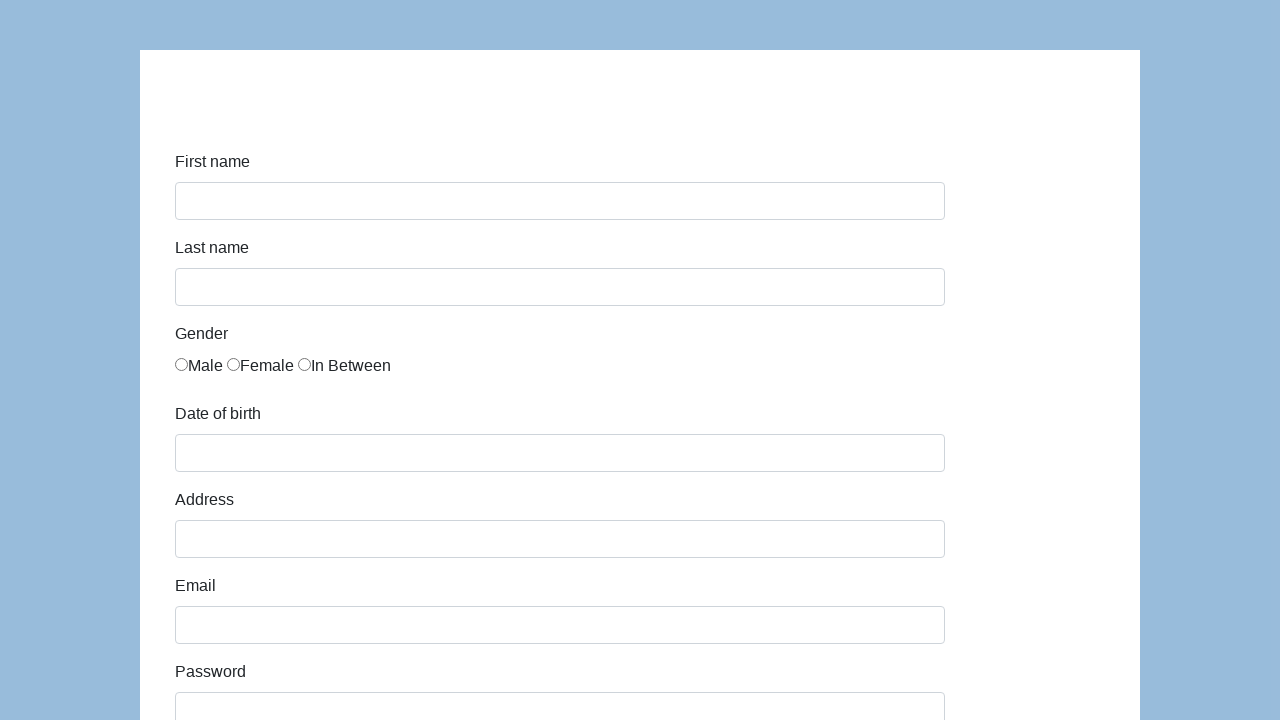

Cleared field 'first-name' on #first-name
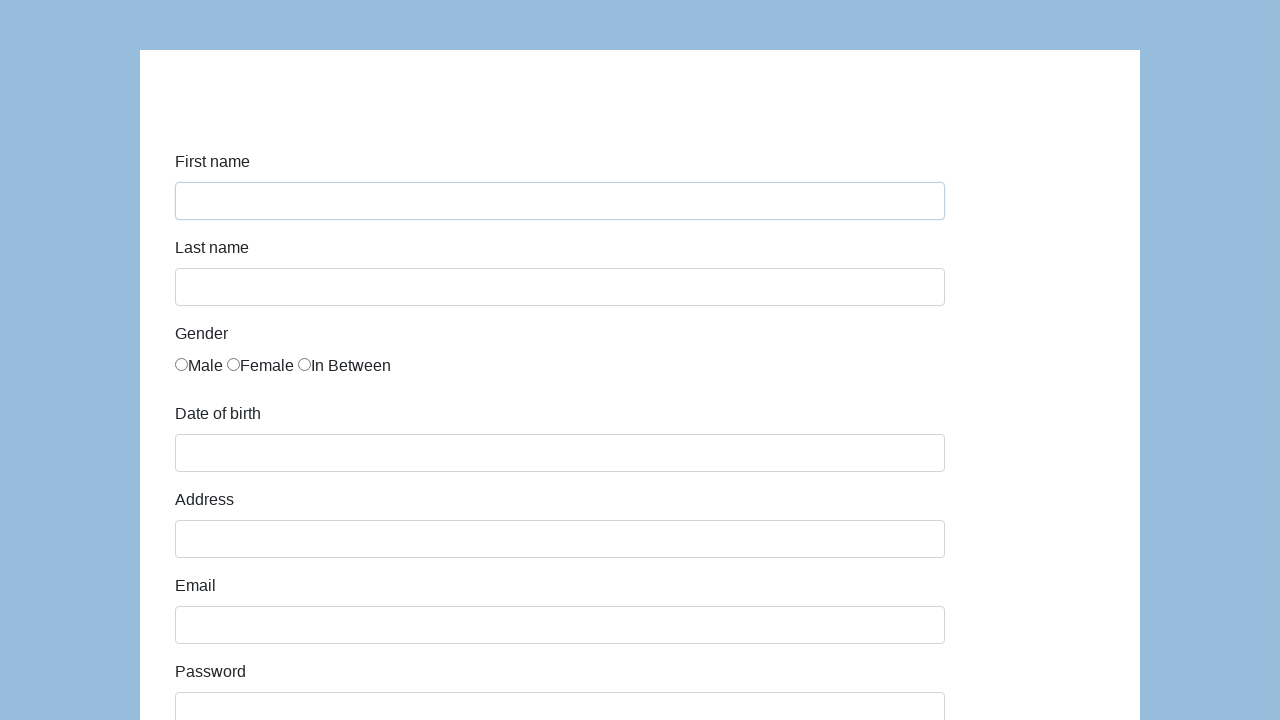

Filled field 'first-name' with 1000 characters on #first-name
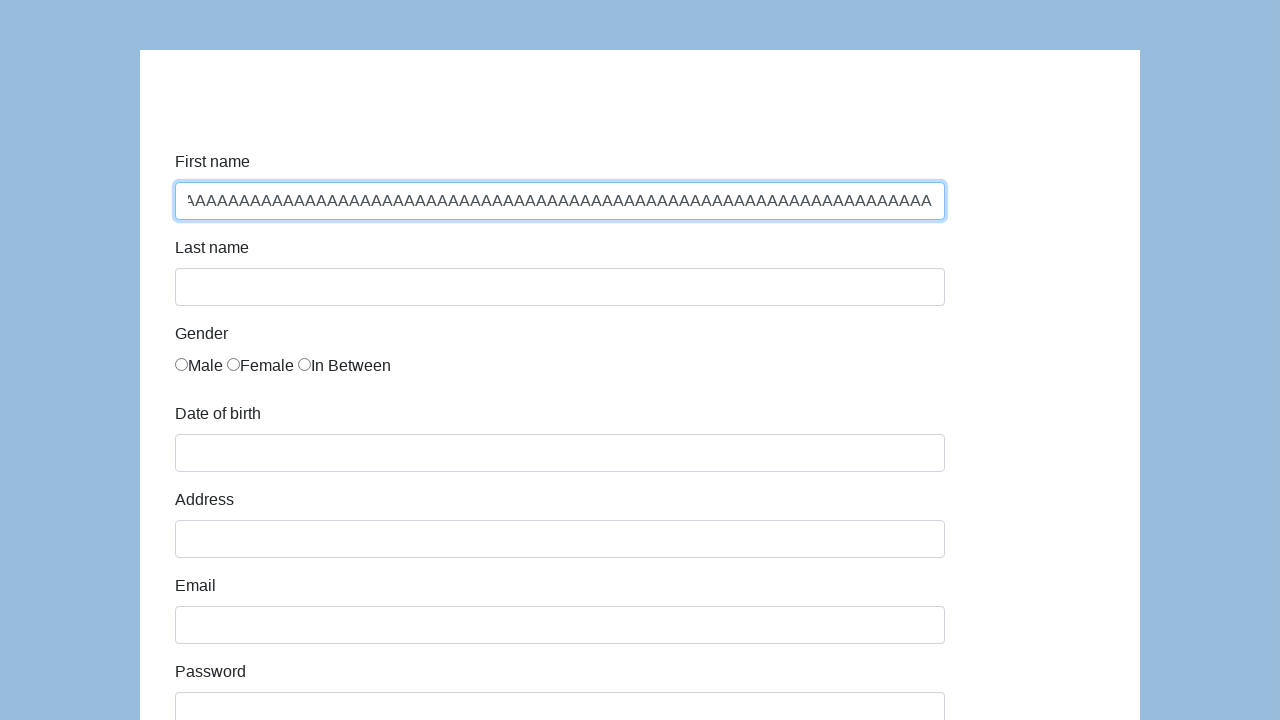

Cleared field 'first-name' on #first-name
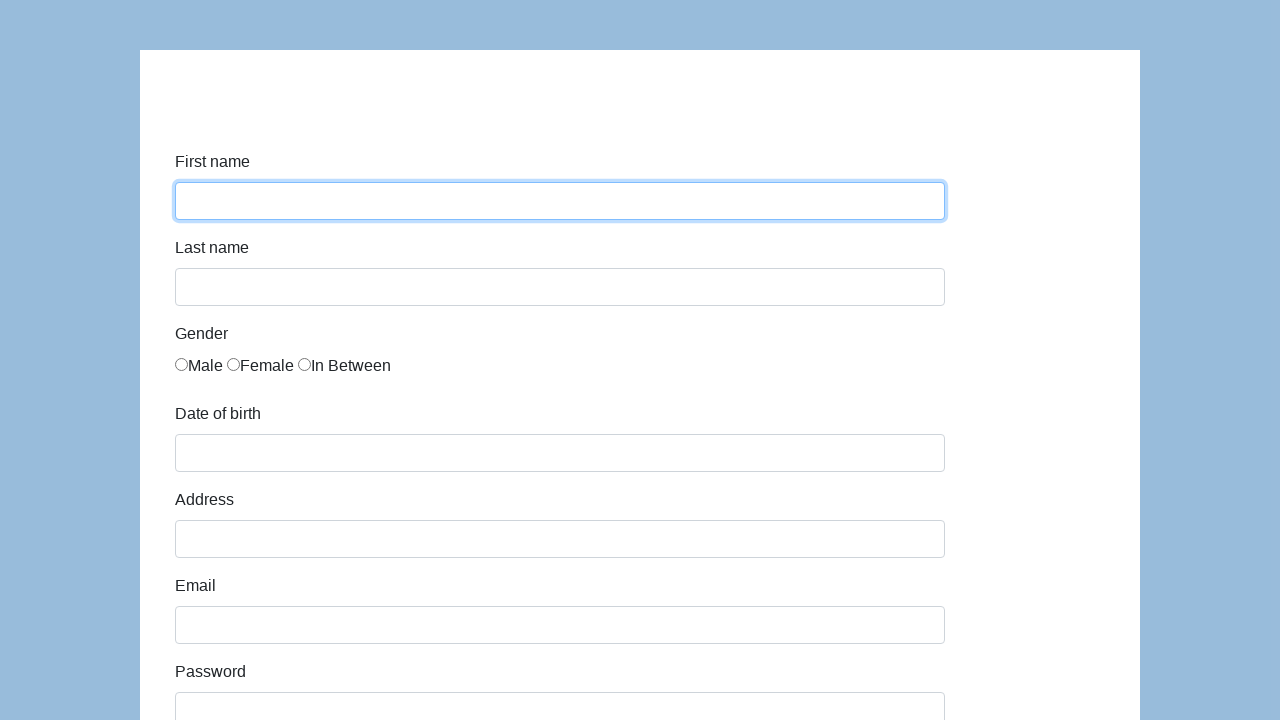

Filled field 'first-name' with 10000 characters on #first-name
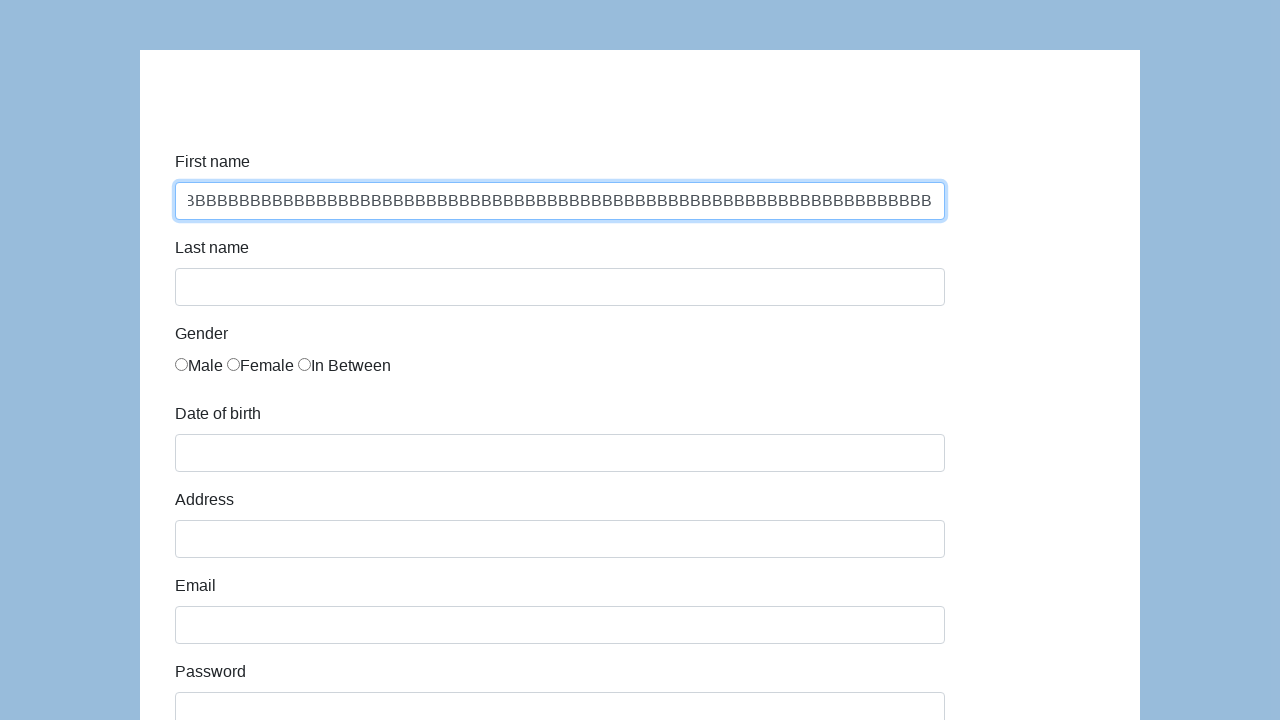

Cleared field 'first-name' on #first-name
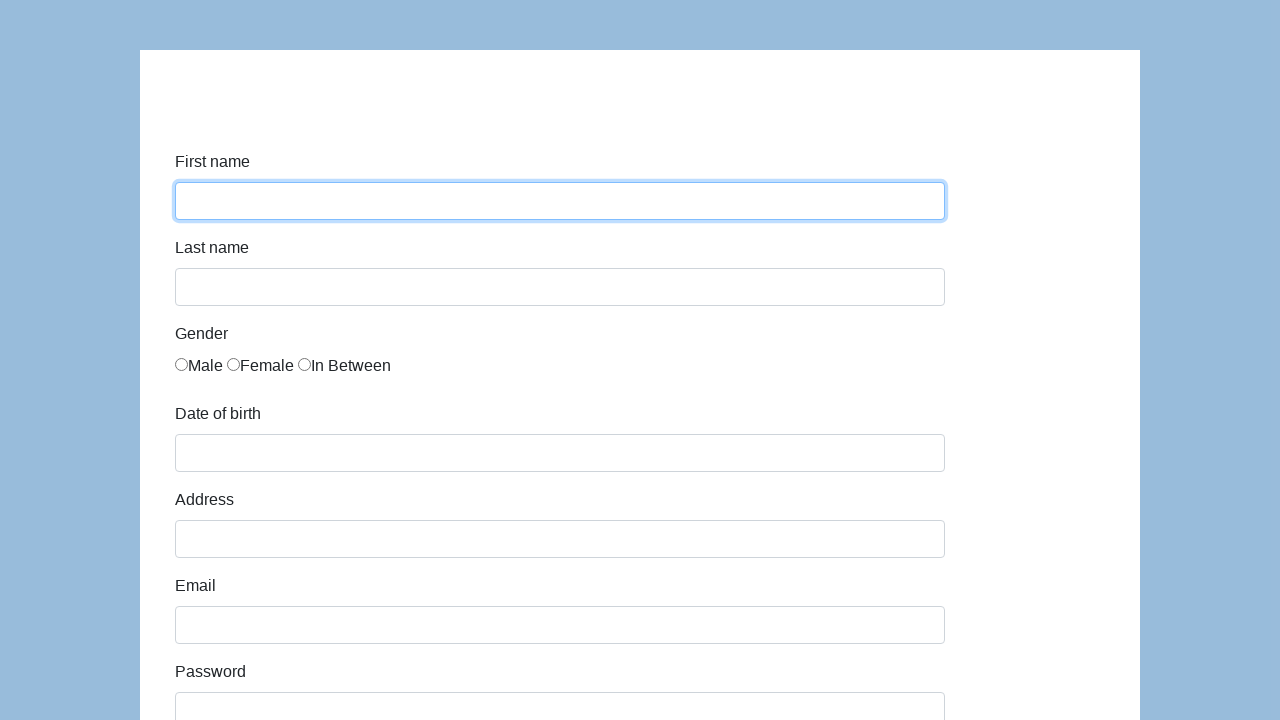

Filled field 'first-name' with normal text on #first-name
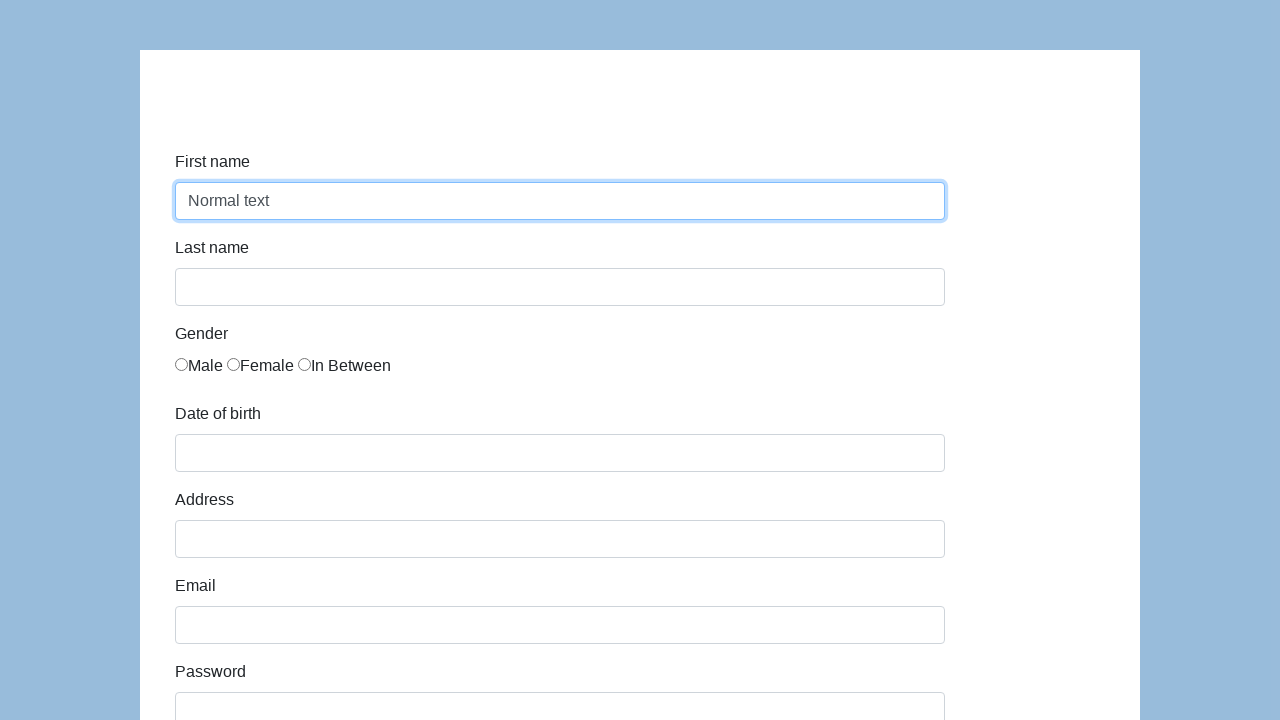

Cleared field 'last-name' on #last-name
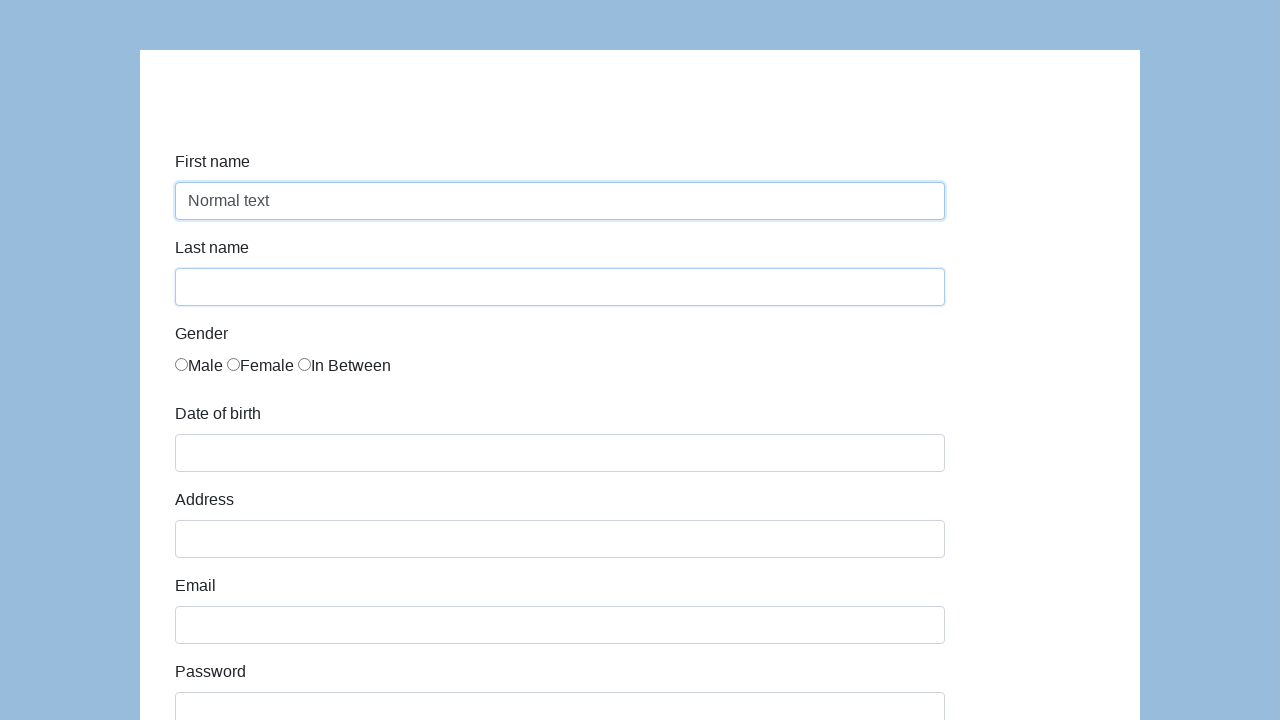

Filled field 'last-name' with 1000 characters on #last-name
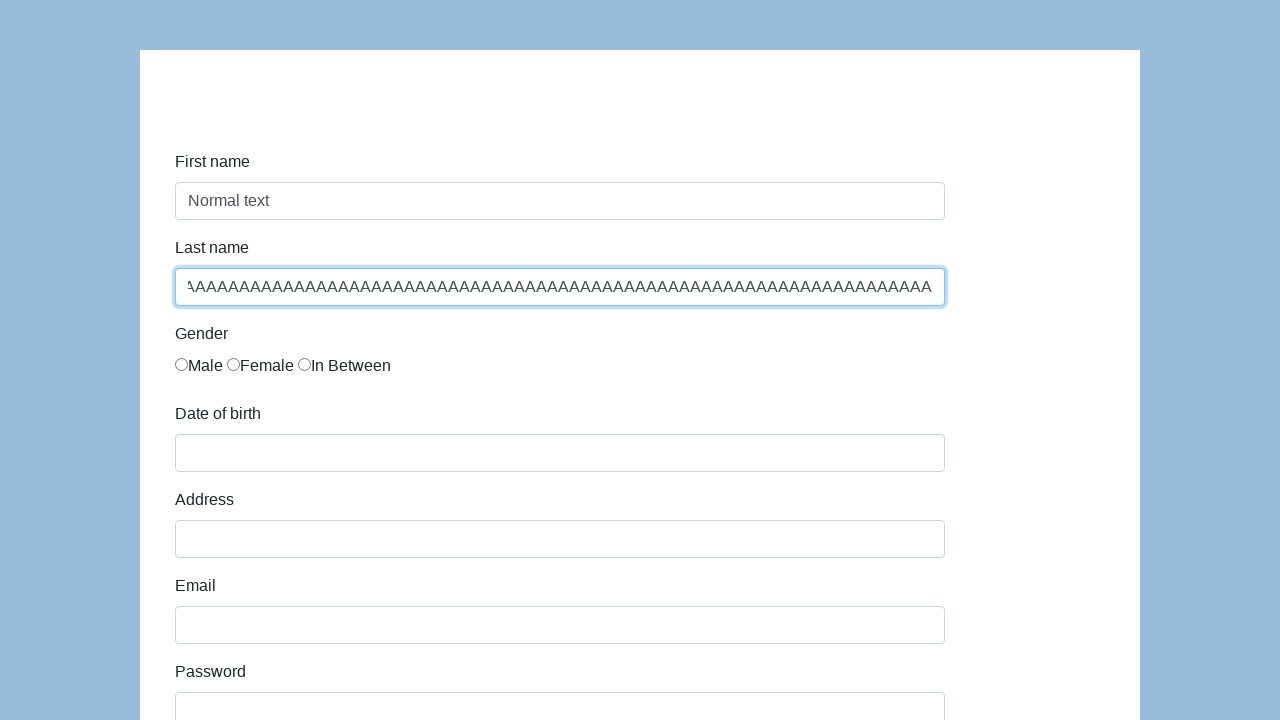

Cleared field 'last-name' on #last-name
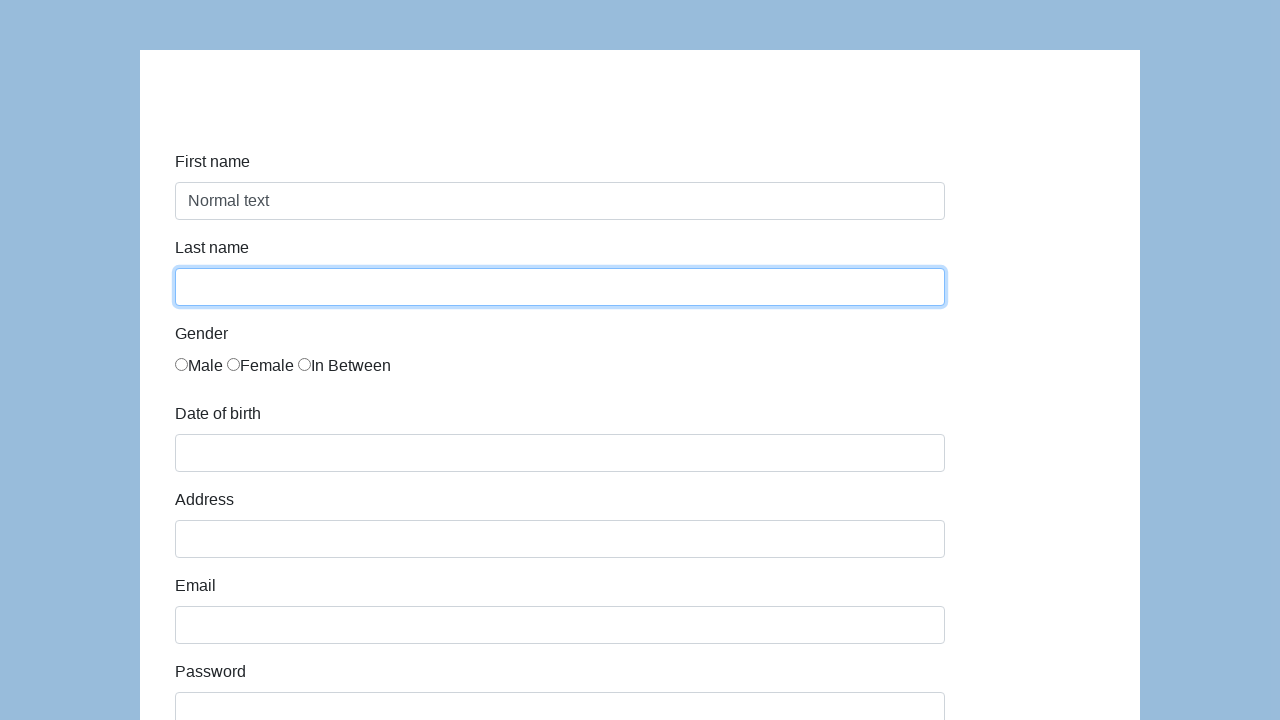

Filled field 'last-name' with 10000 characters on #last-name
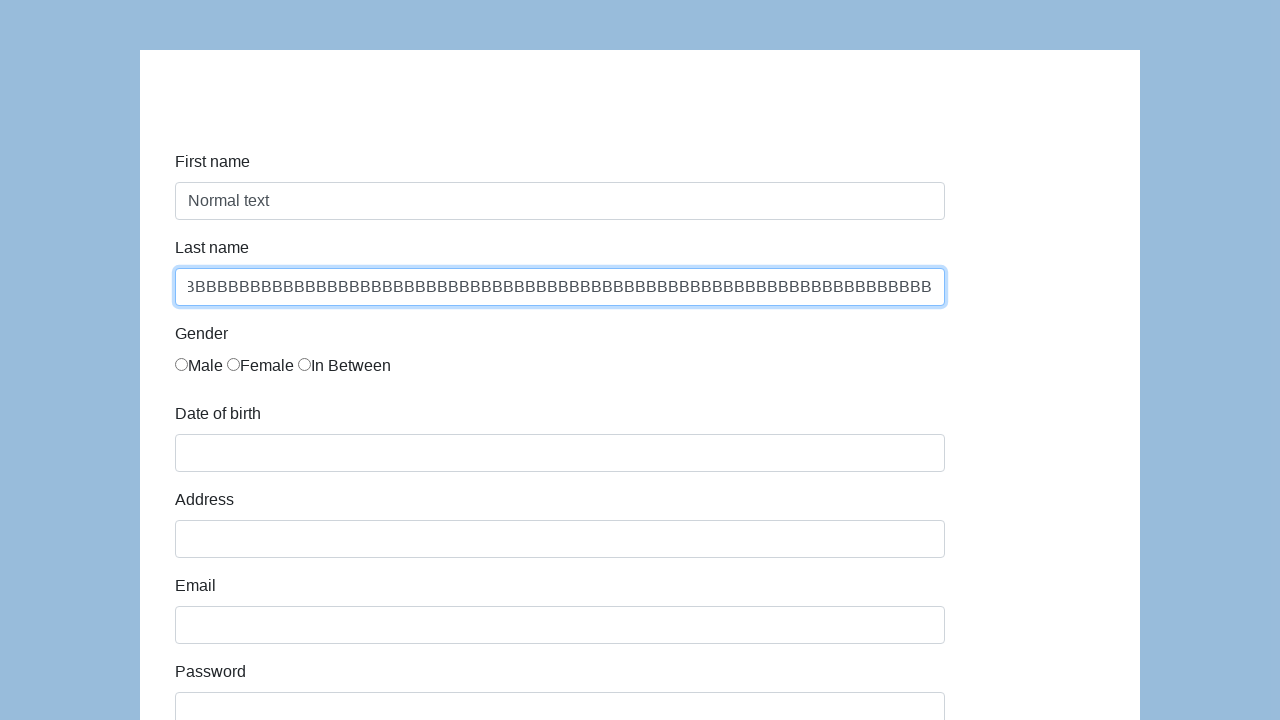

Cleared field 'last-name' on #last-name
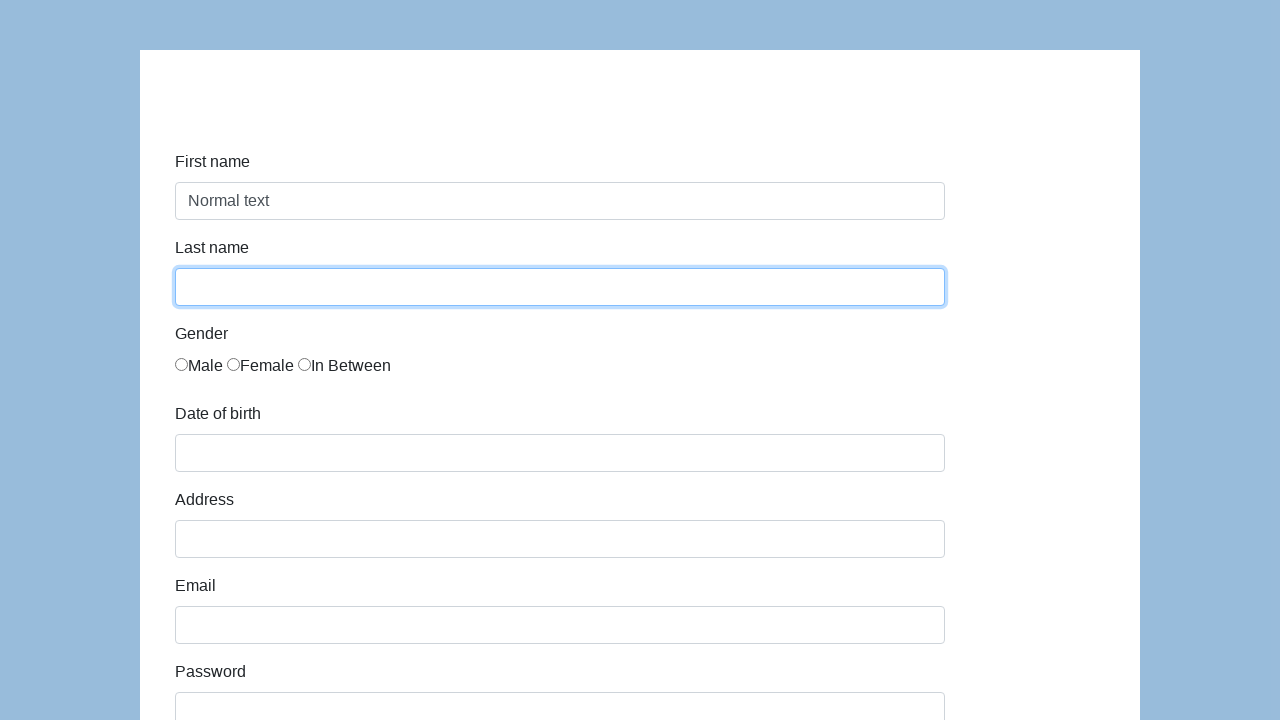

Filled field 'last-name' with normal text on #last-name
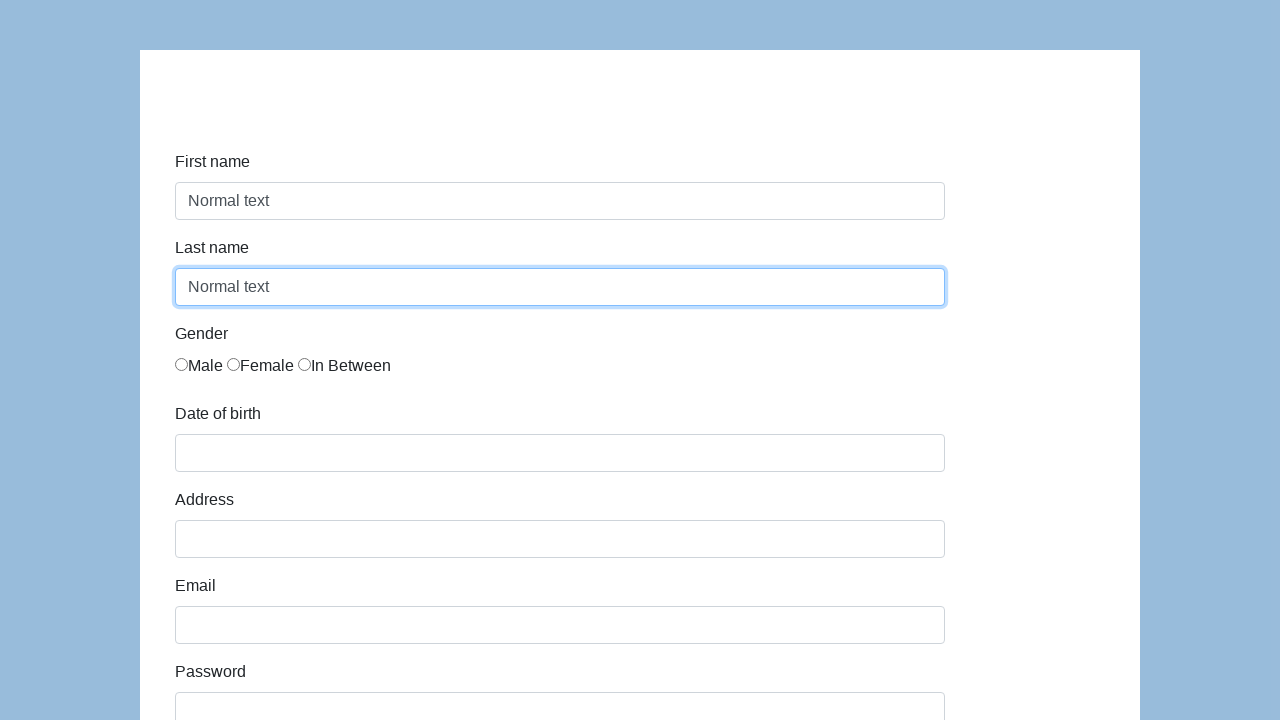

Cleared field 'address' on #address
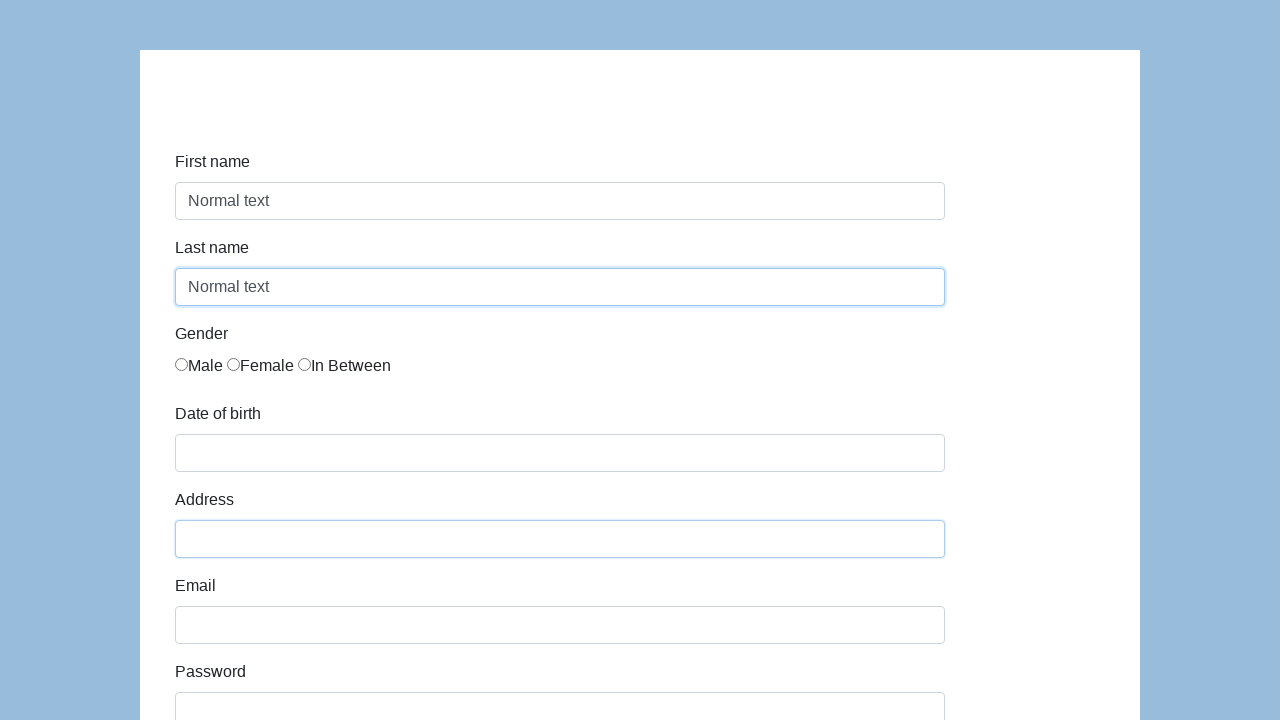

Filled field 'address' with 1000 characters on #address
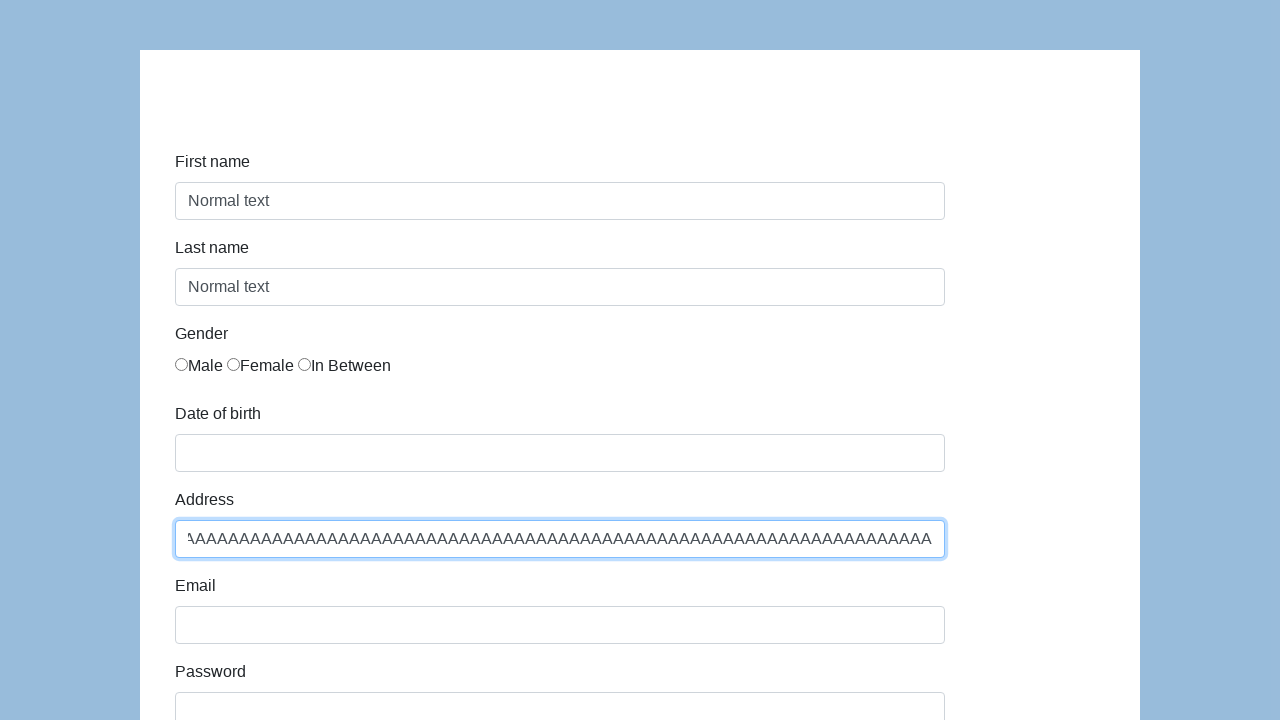

Cleared field 'address' on #address
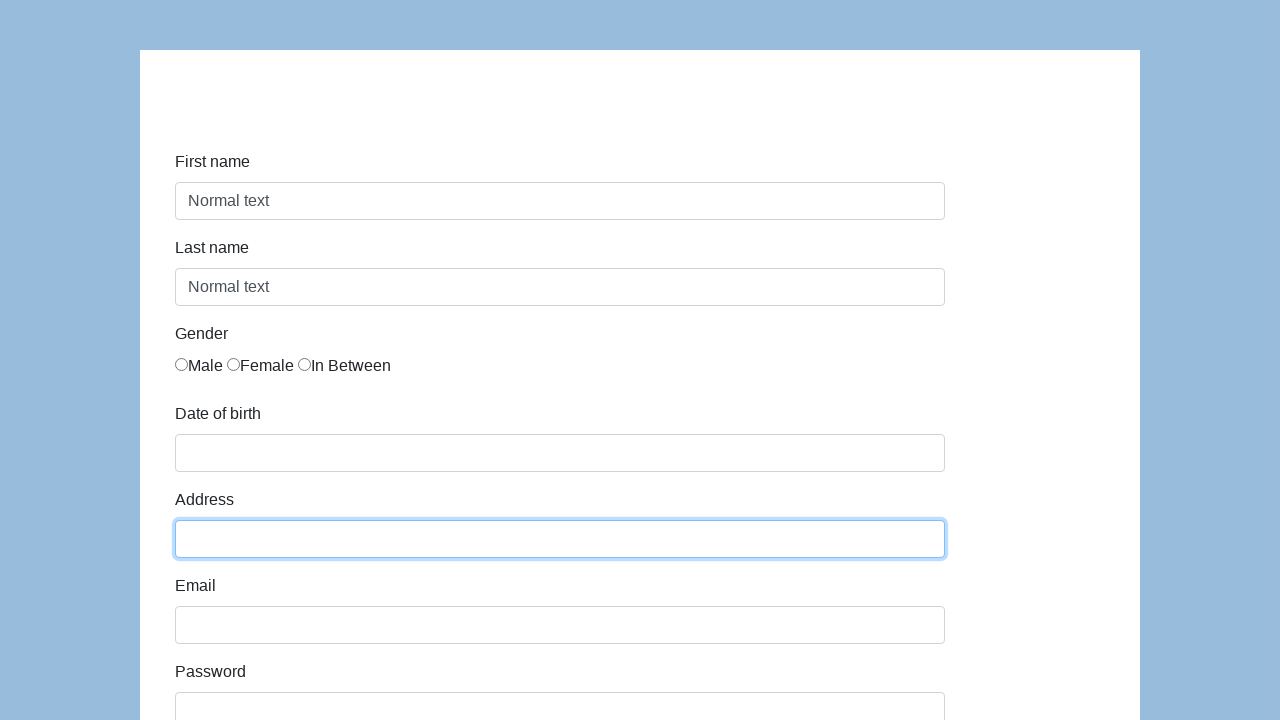

Filled field 'address' with 10000 characters on #address
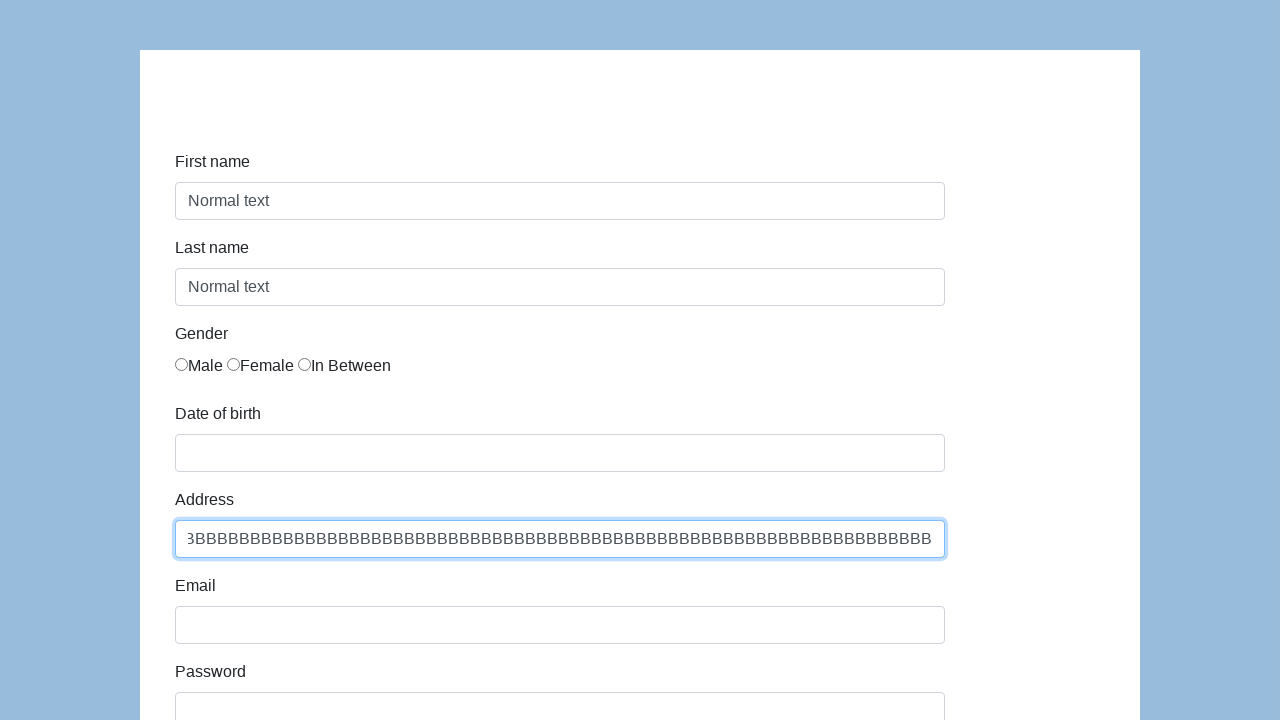

Cleared field 'address' on #address
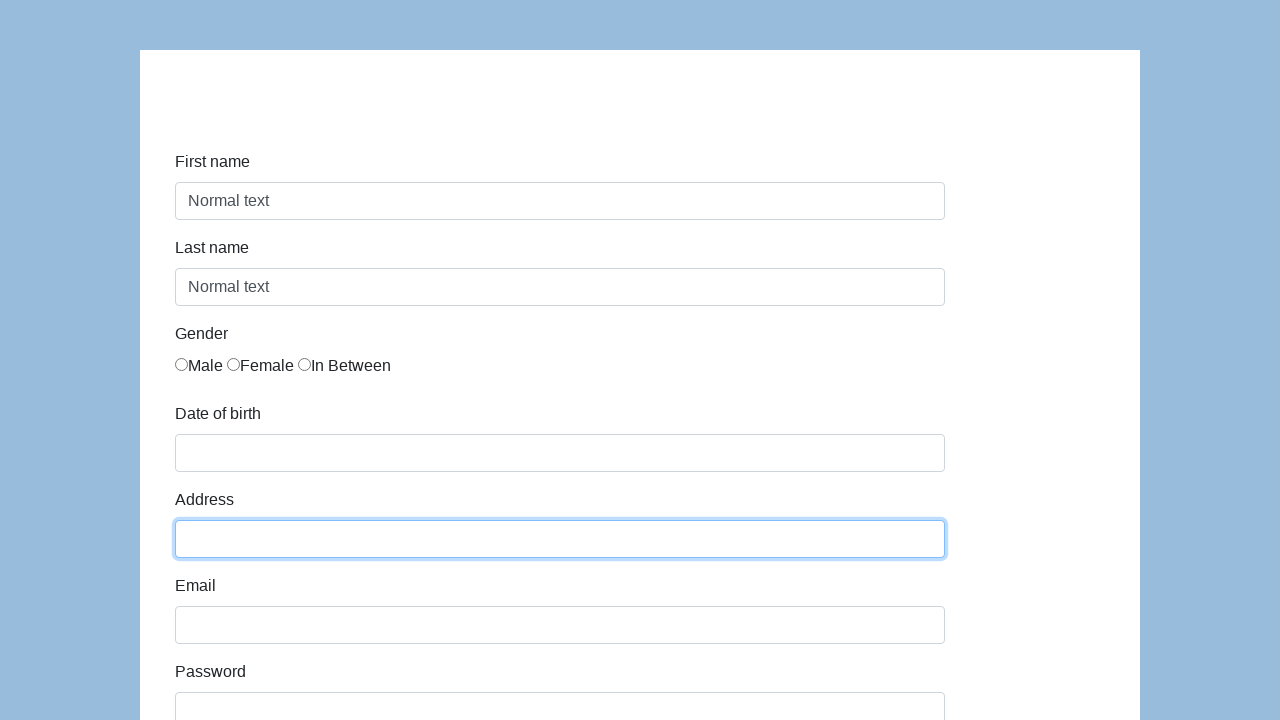

Filled field 'address' with normal text on #address
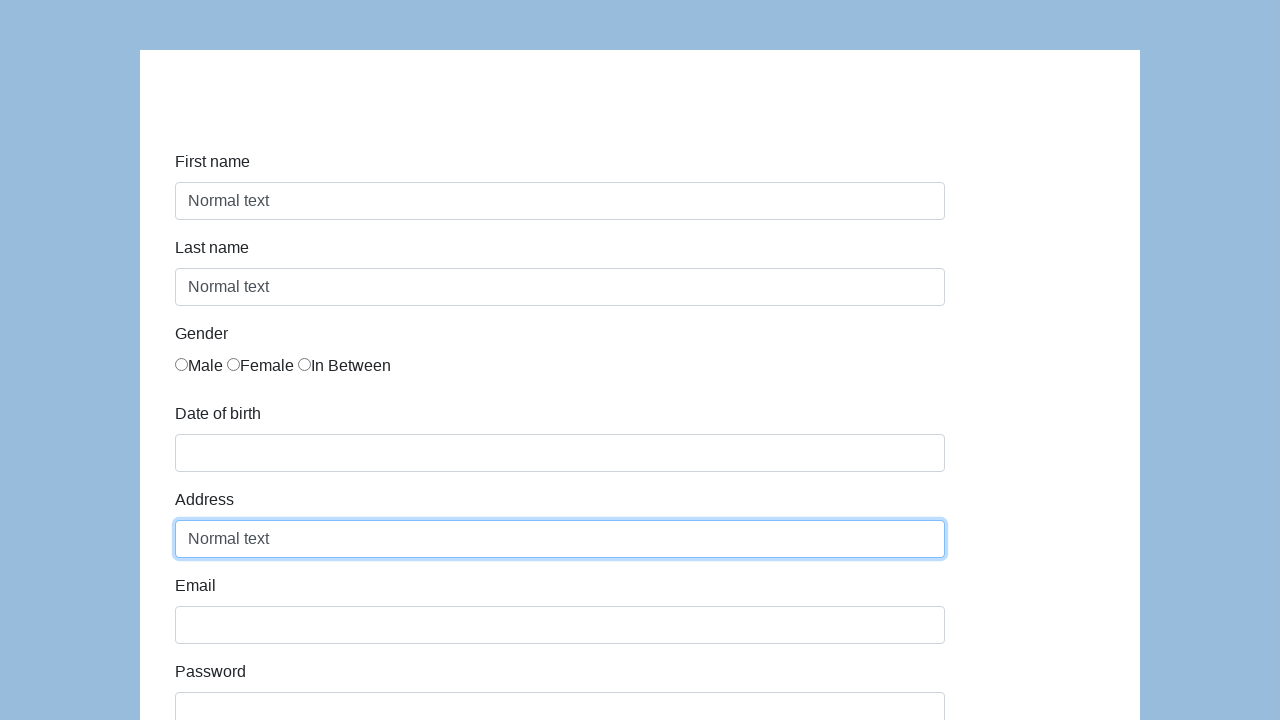

Cleared field 'company' on #company
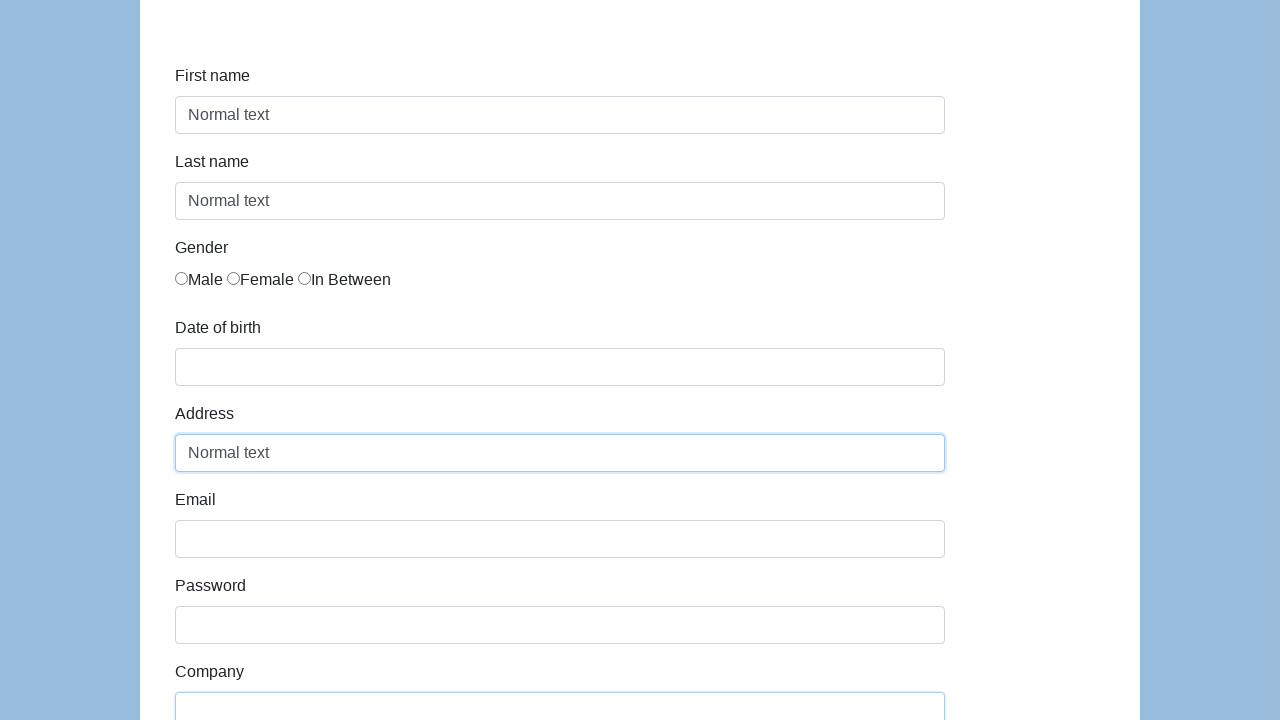

Filled field 'company' with 1000 characters on #company
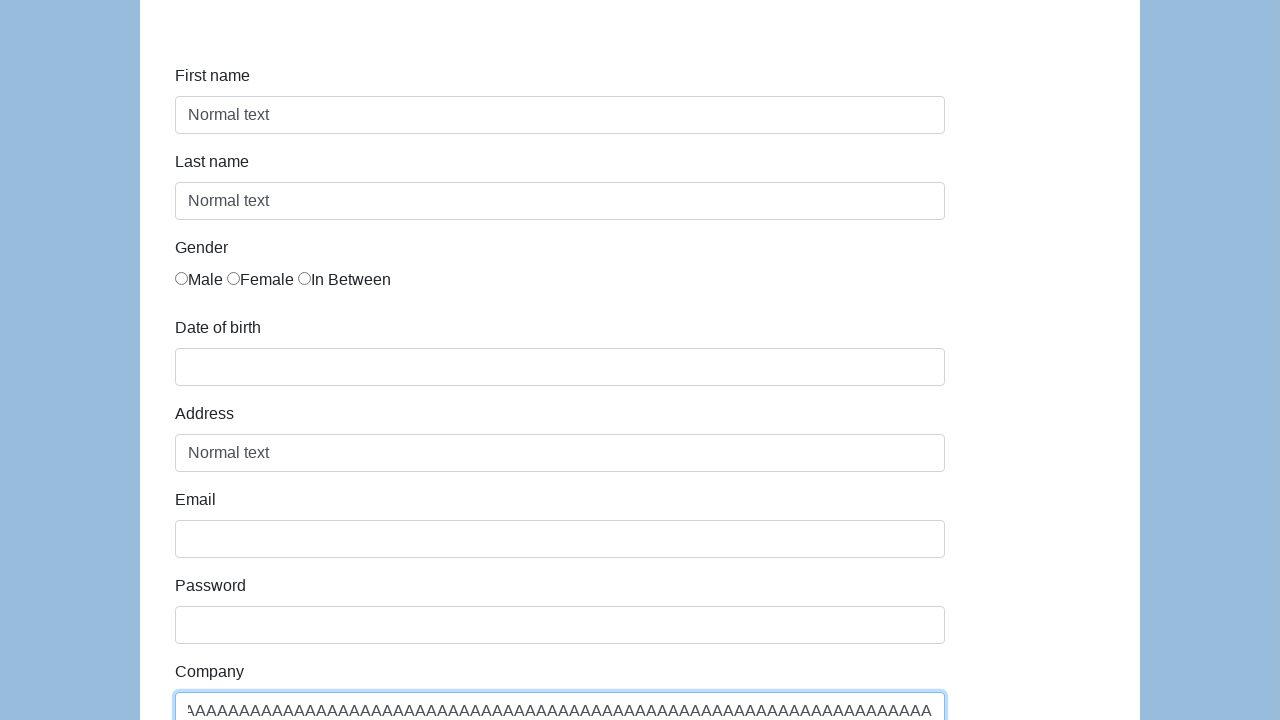

Cleared field 'company' on #company
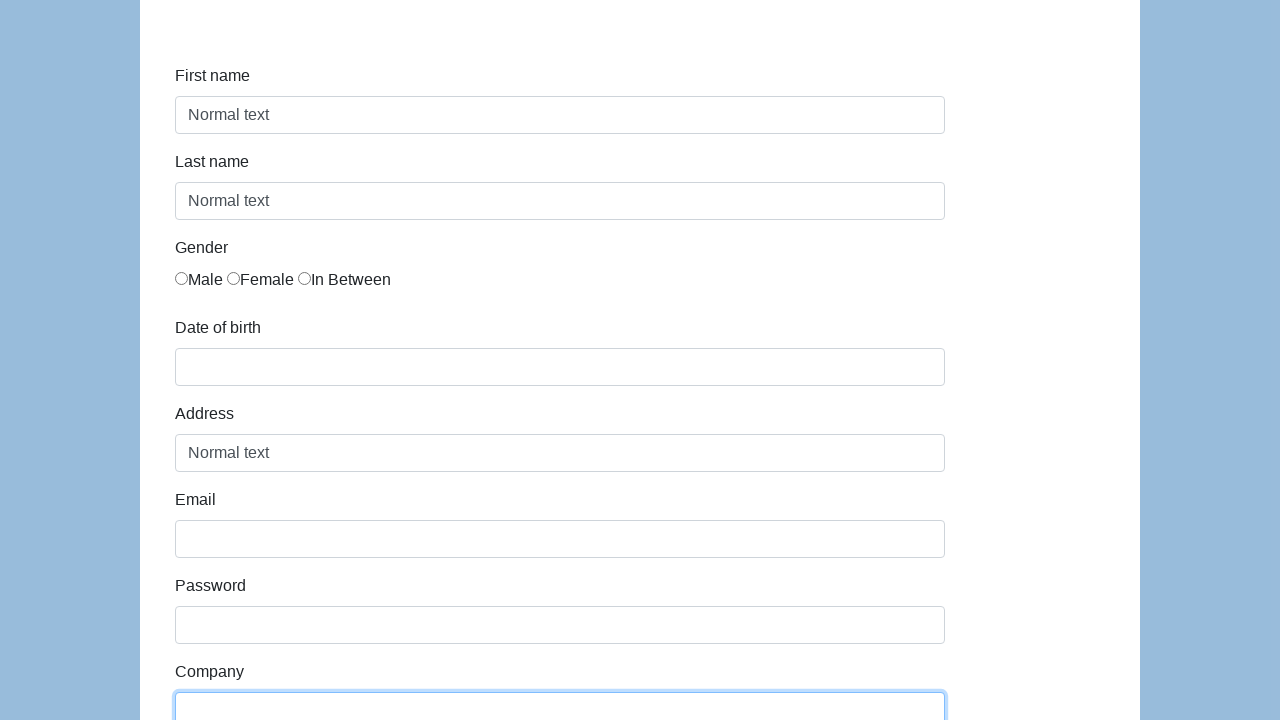

Filled field 'company' with 10000 characters on #company
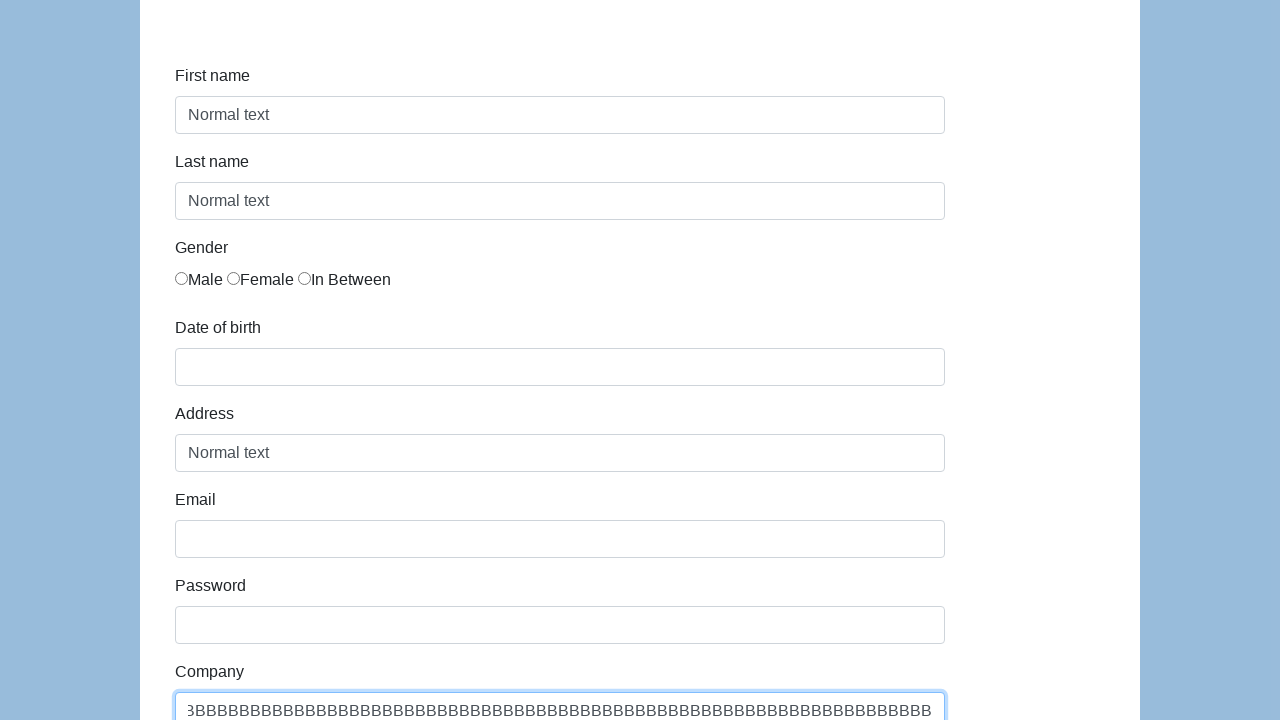

Cleared field 'company' on #company
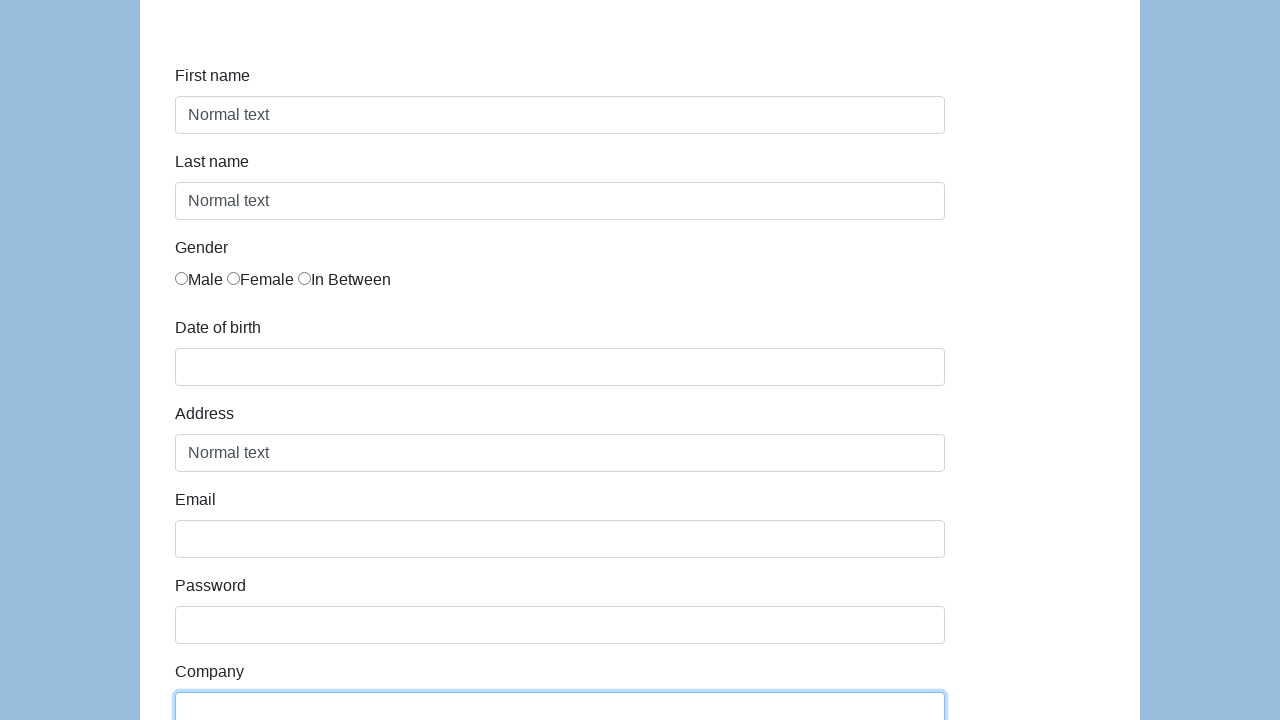

Filled field 'company' with normal text on #company
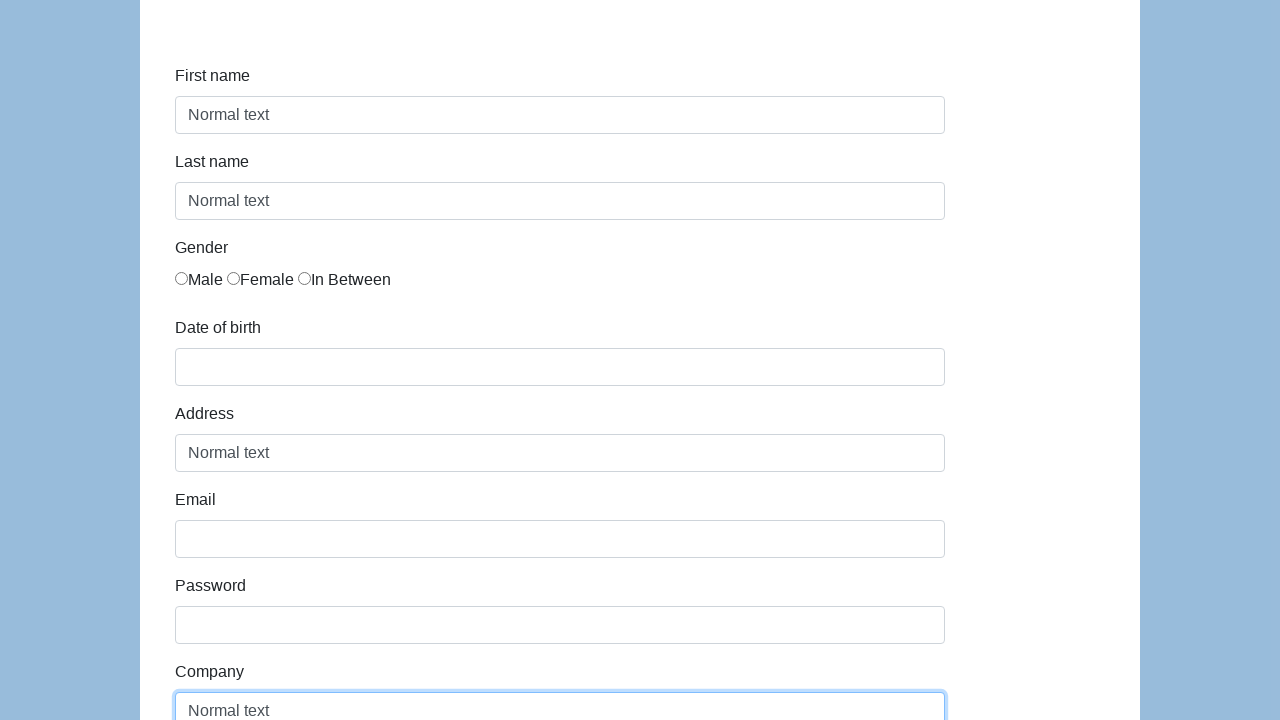

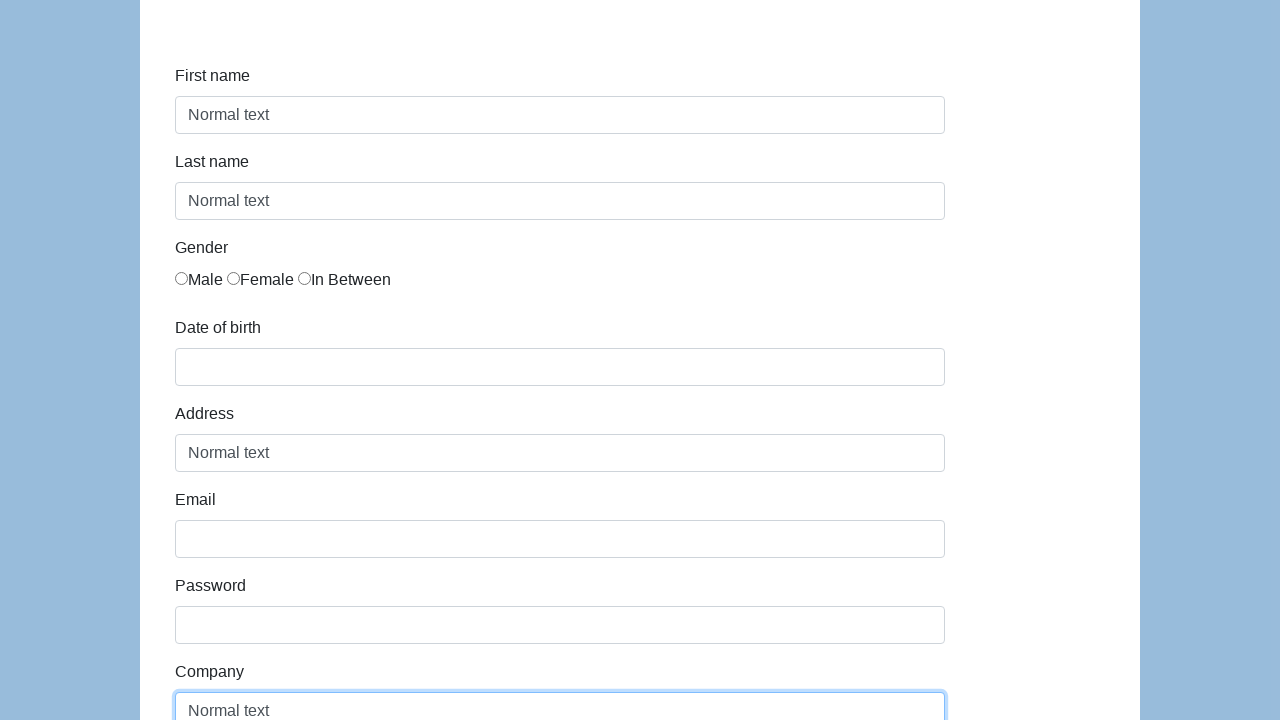